Tests an online photo effect generator by entering custom text into the input field, clicking the generate button, and waiting for the resulting image to load.

Starting URL: https://en.ephoto360.com/write-text-on-wet-glass-online-589.html

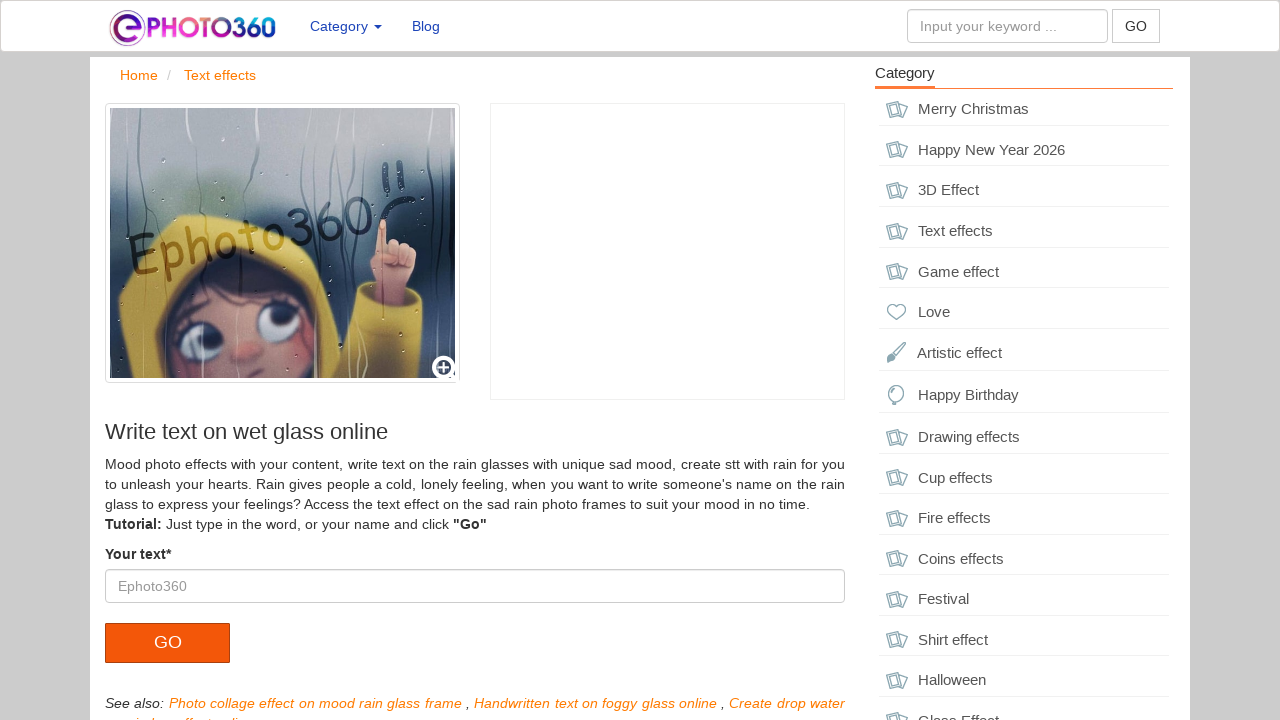

Filled text input field with 'Hello World Test Message' on form ul li:first-child input
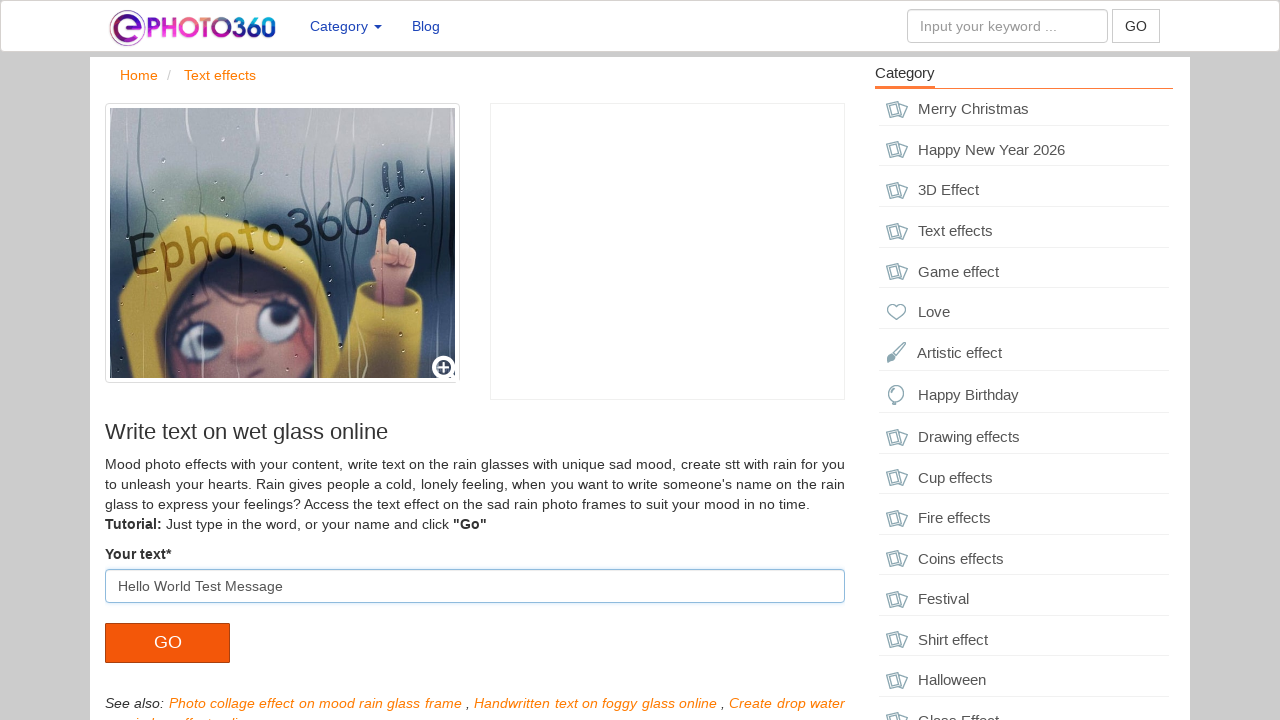

Clicked the generate button to create the photo effect at (168, 643) on form ul li:nth-child(2) input
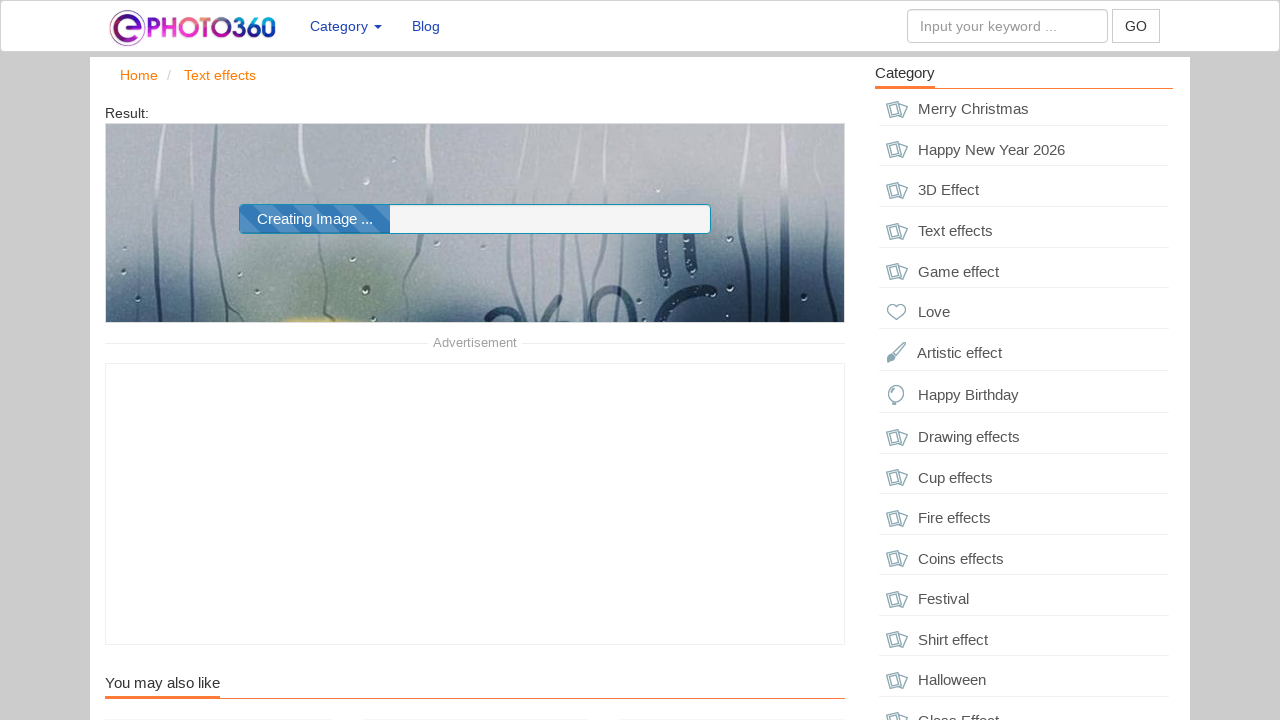

Result image loaded successfully
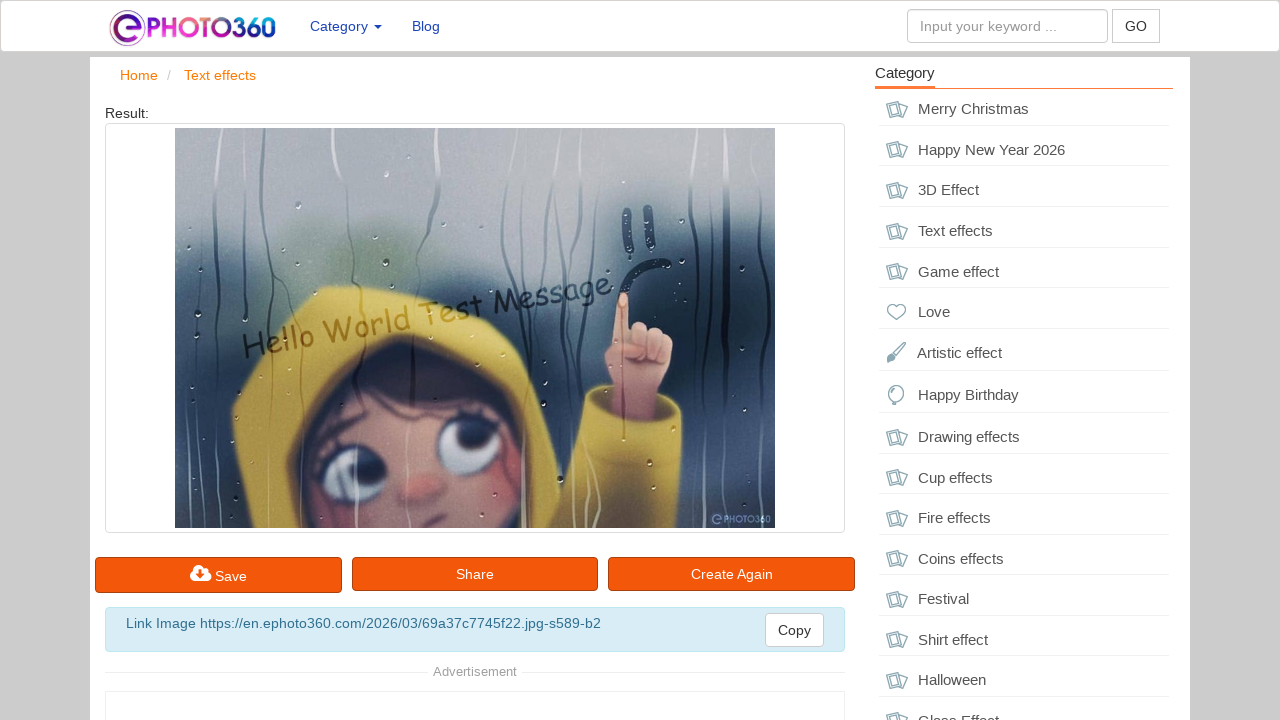

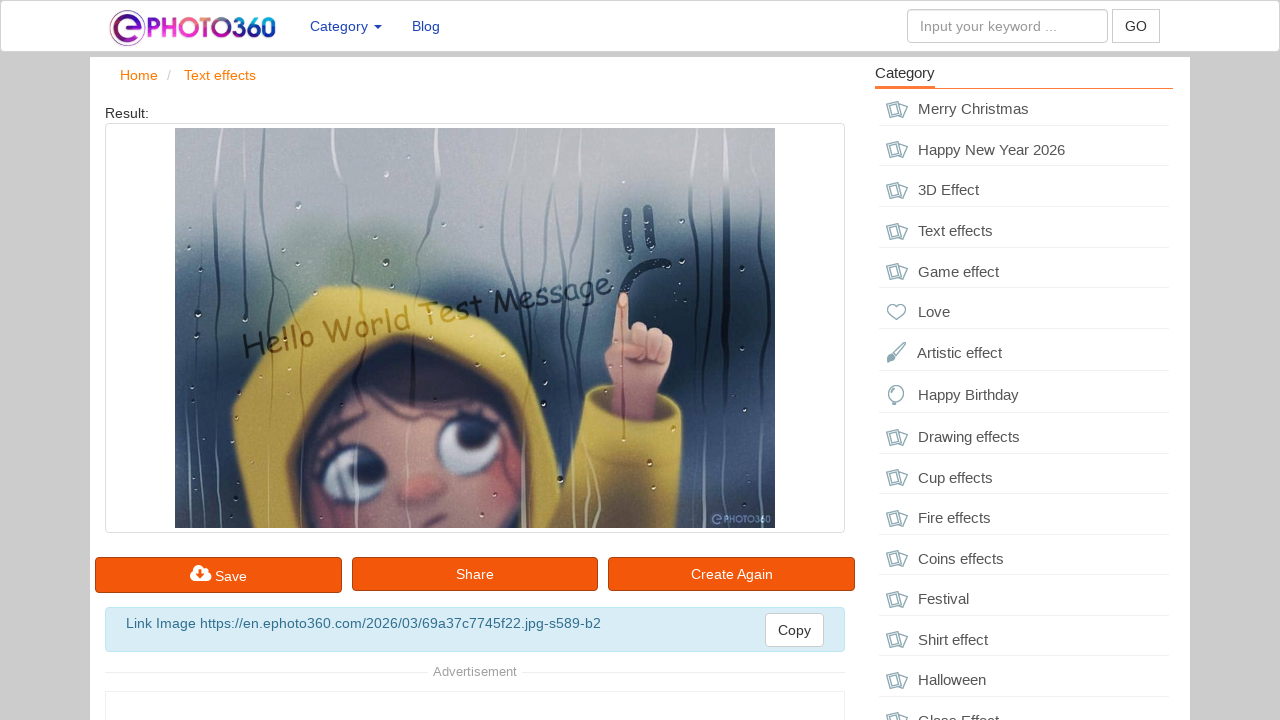